Tests file upload functionality on jQuery File Upload demo site by uploading a file using the file input, clicking the start upload button, and verifying the delete button appears after successful upload.

Starting URL: https://blueimp.github.io/jQuery-File-Upload/

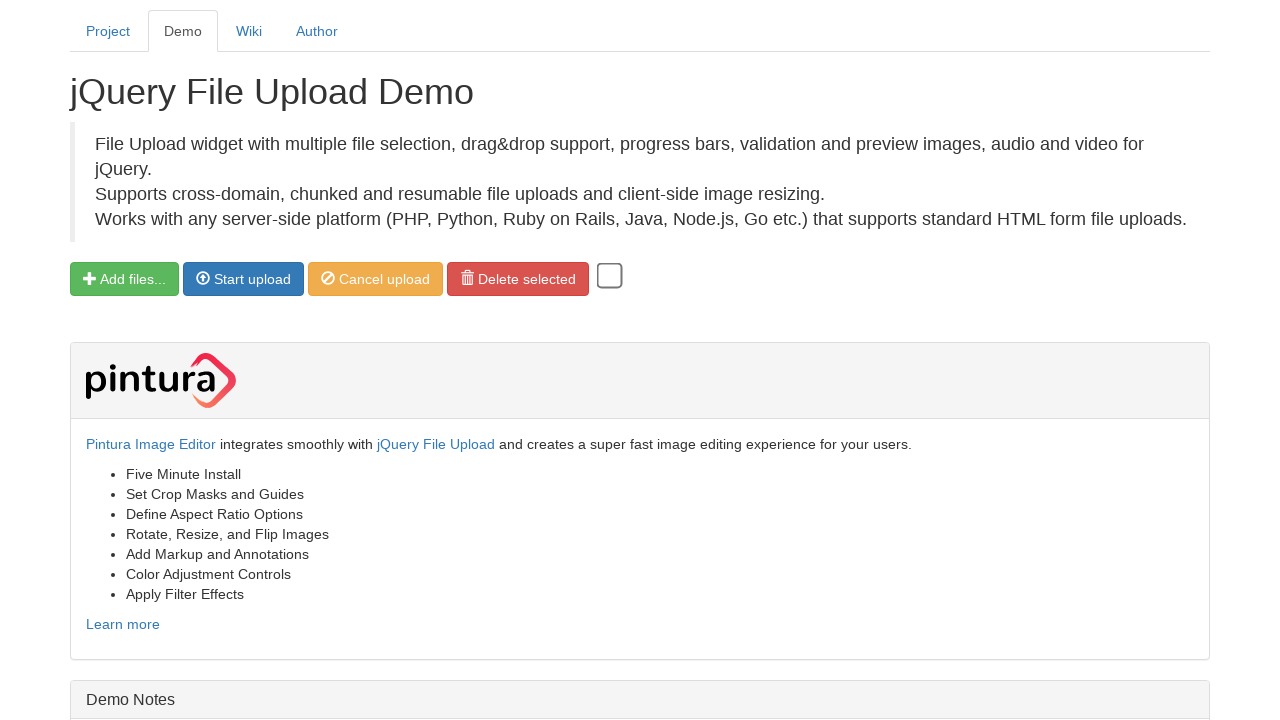

Waited for jQuery File Upload Demo heading to load
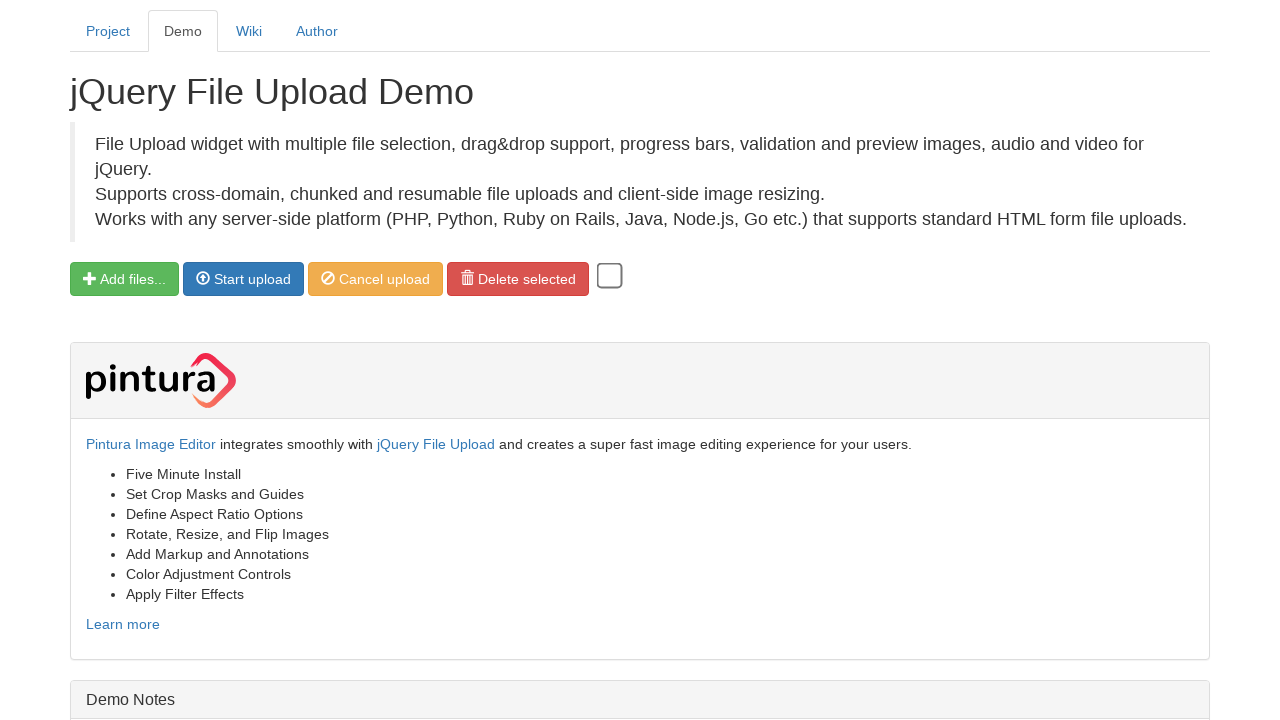

Created temporary test PNG file for upload
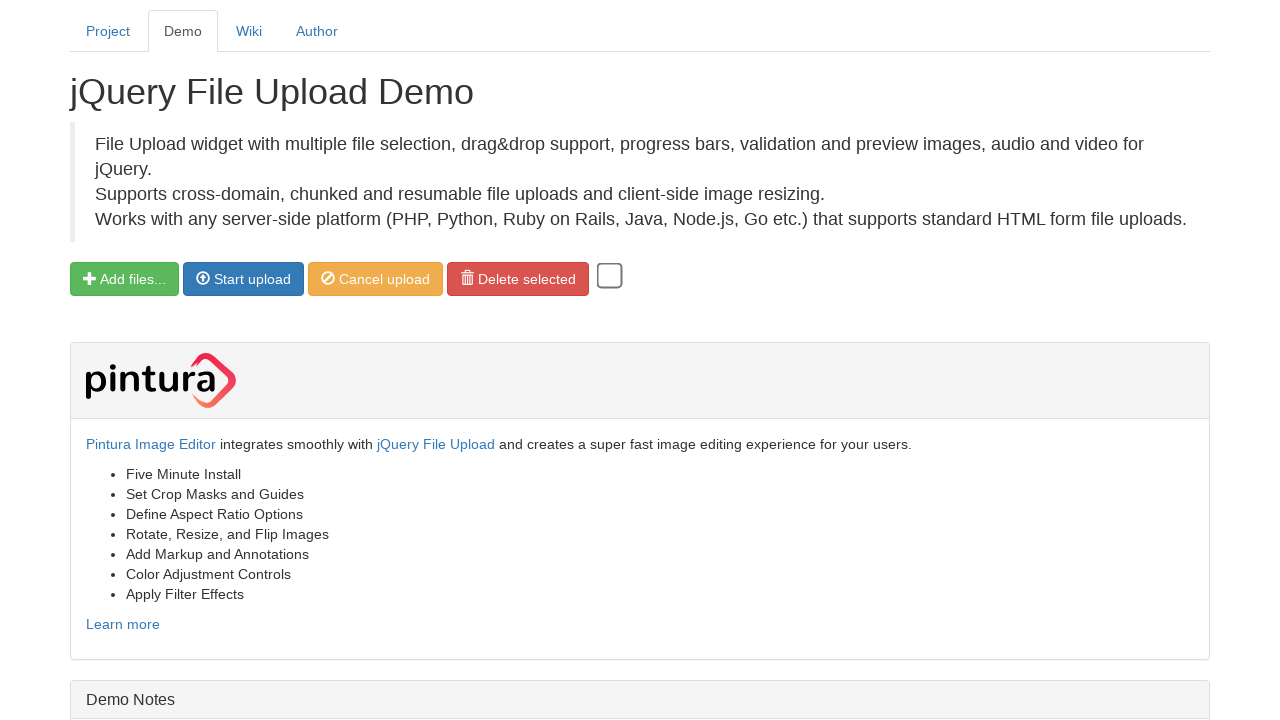

Set input file with test_upload_image.png
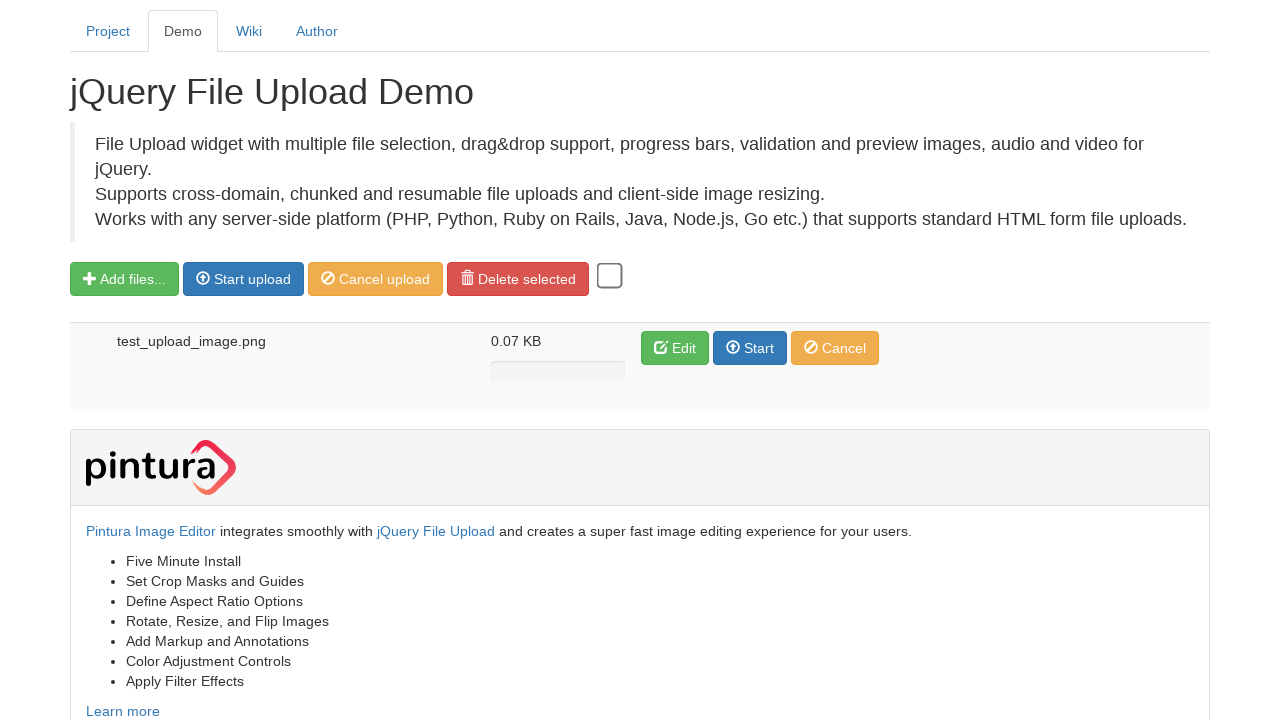

Clicked start upload button to begin file upload at (750, 348) on (//button[@class='btn btn-primary start'])[2]
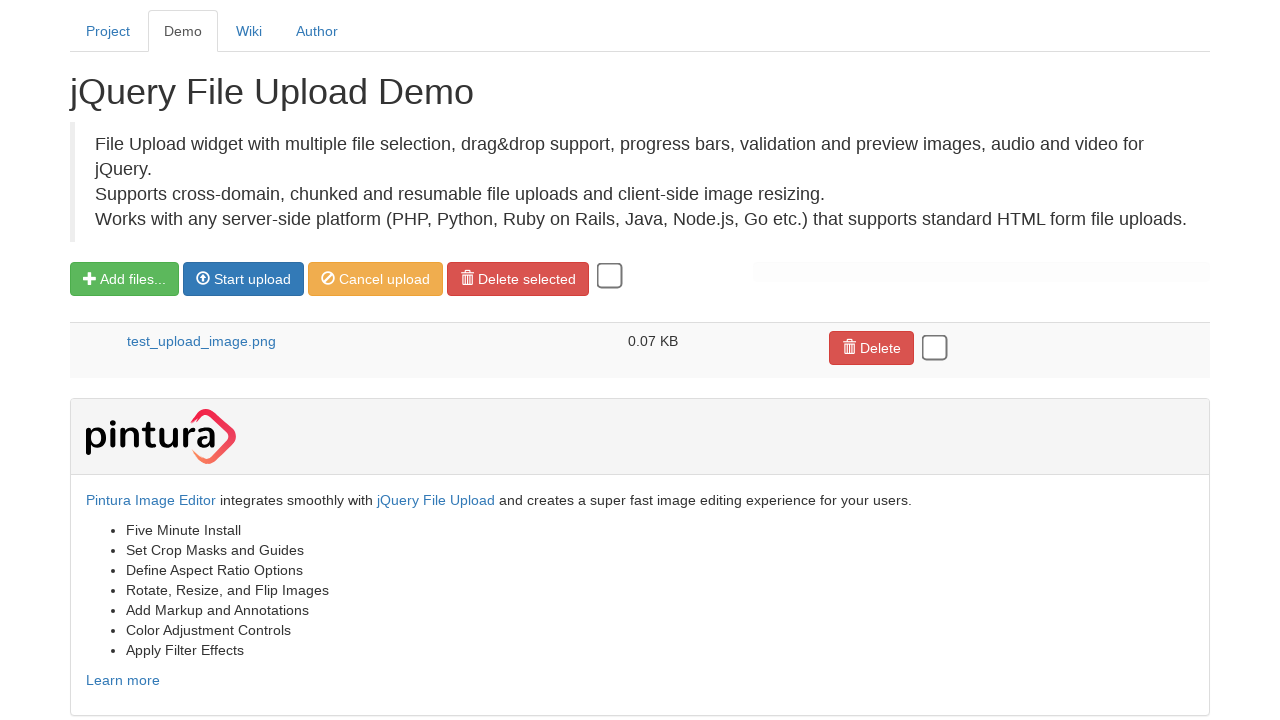

File upload completed and DELETE button appeared
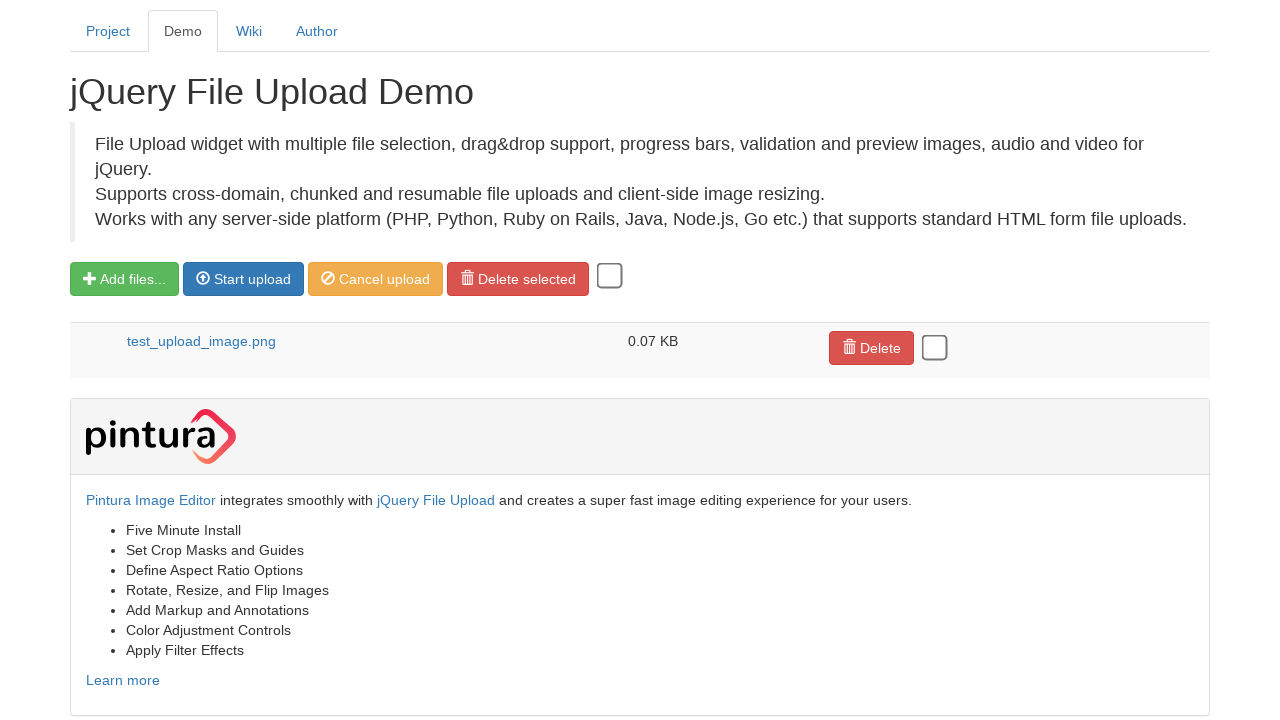

Cleaned up temporary test file
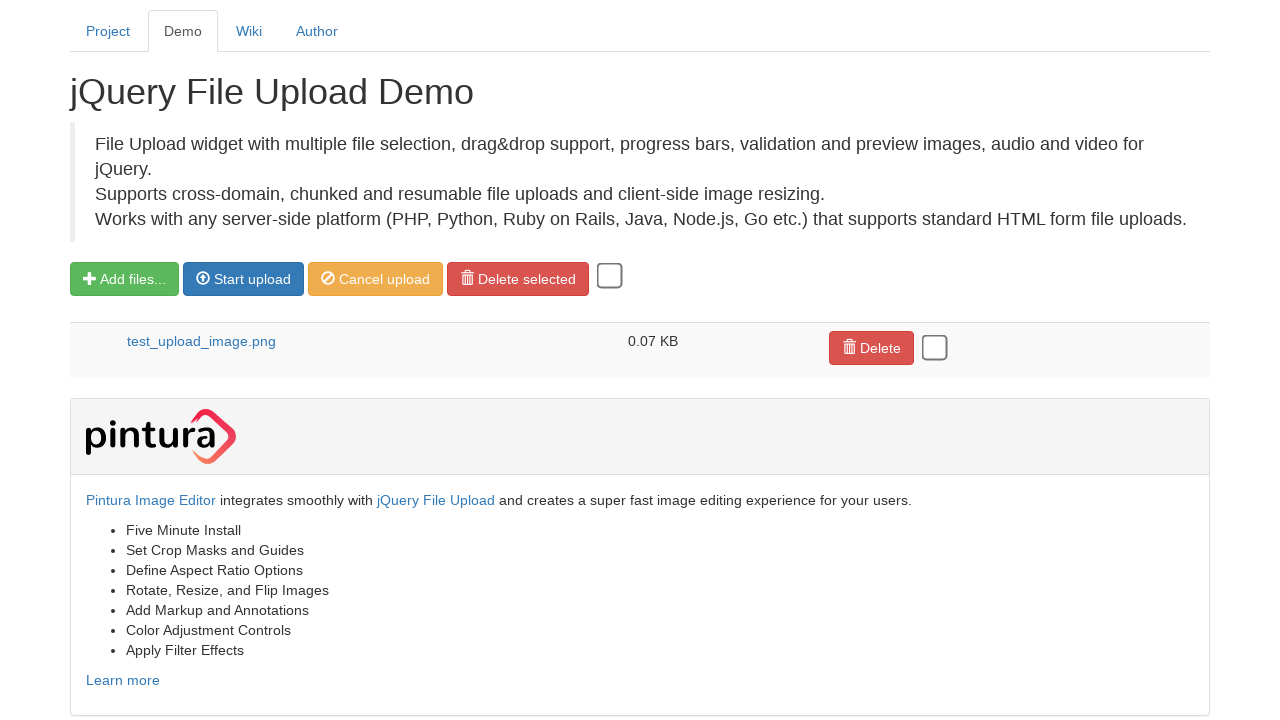

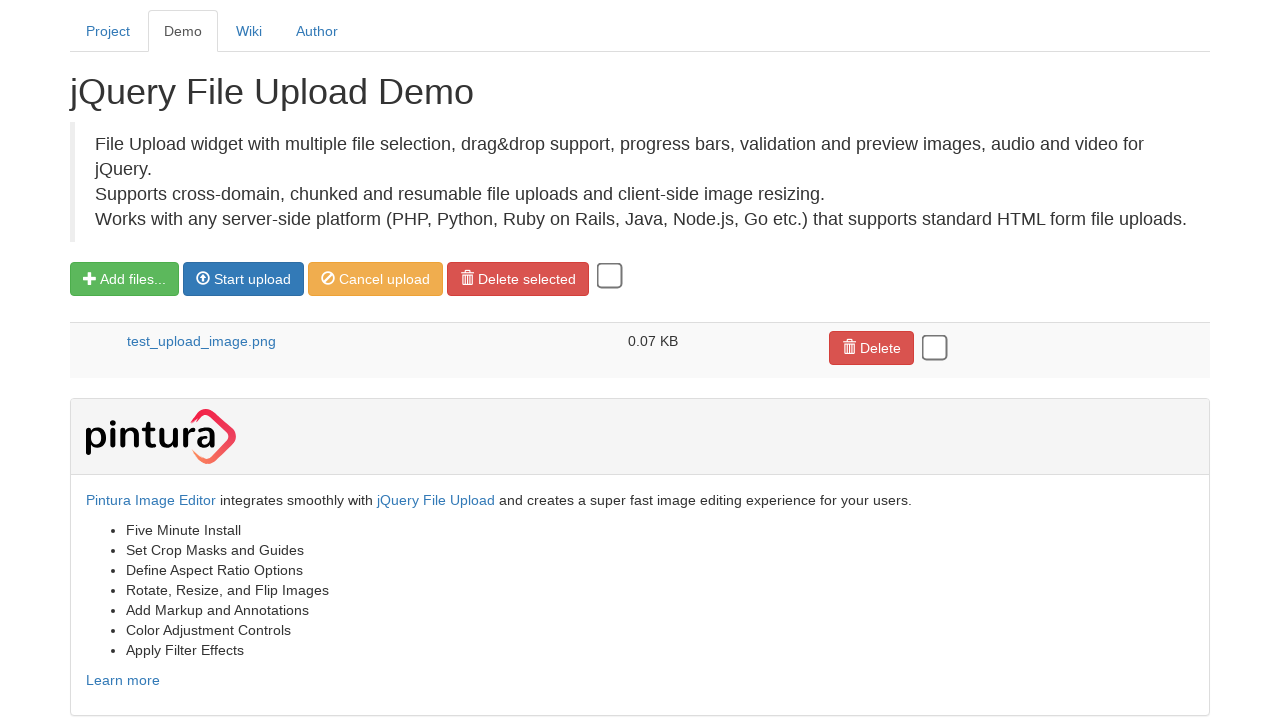